Tests dynamic element properties by waiting for a button to become enabled after a delay

Starting URL: https://demoqa.com/dynamic-properties

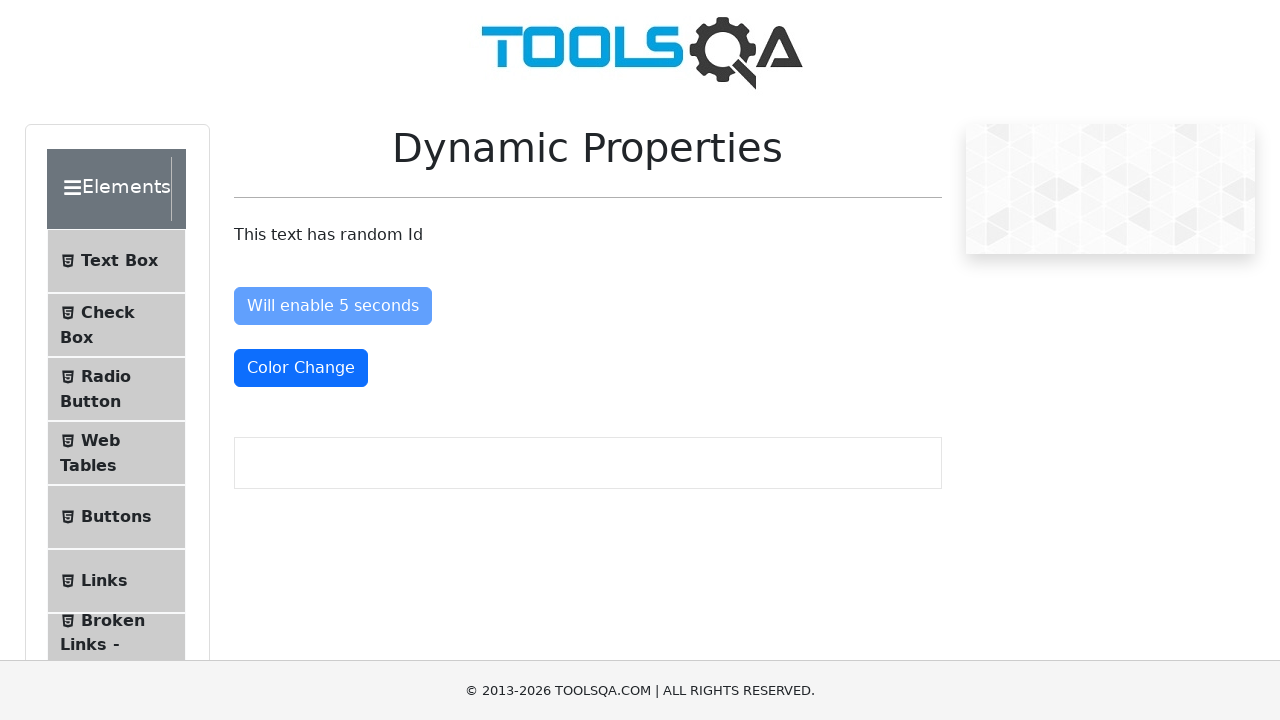

Navigated to dynamic properties demo page
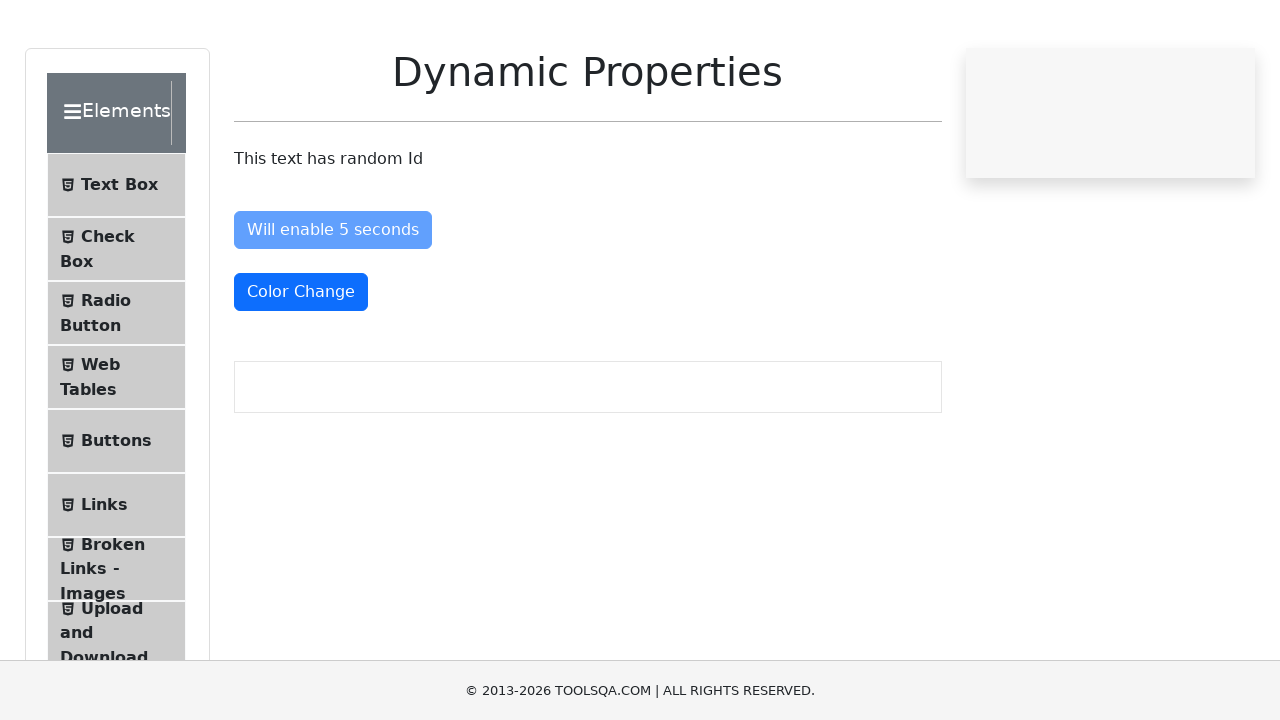

Waited for button to become enabled after 5 second delay
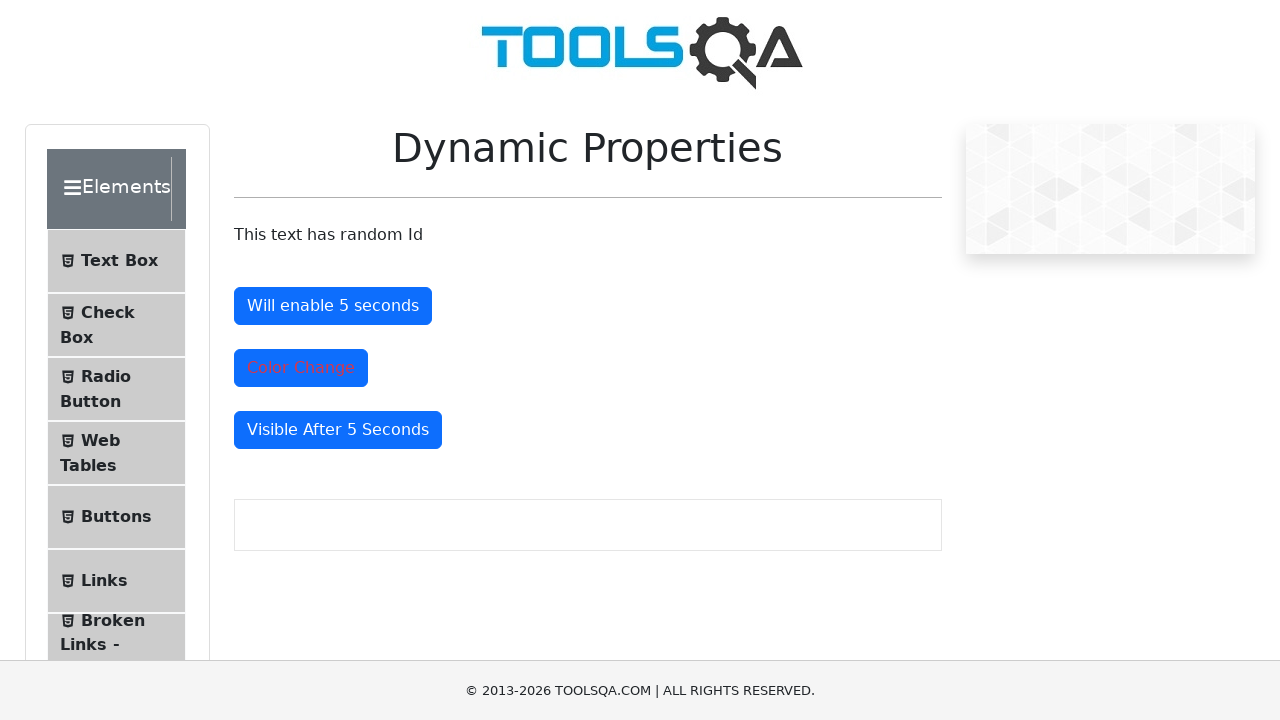

Located the enable button element
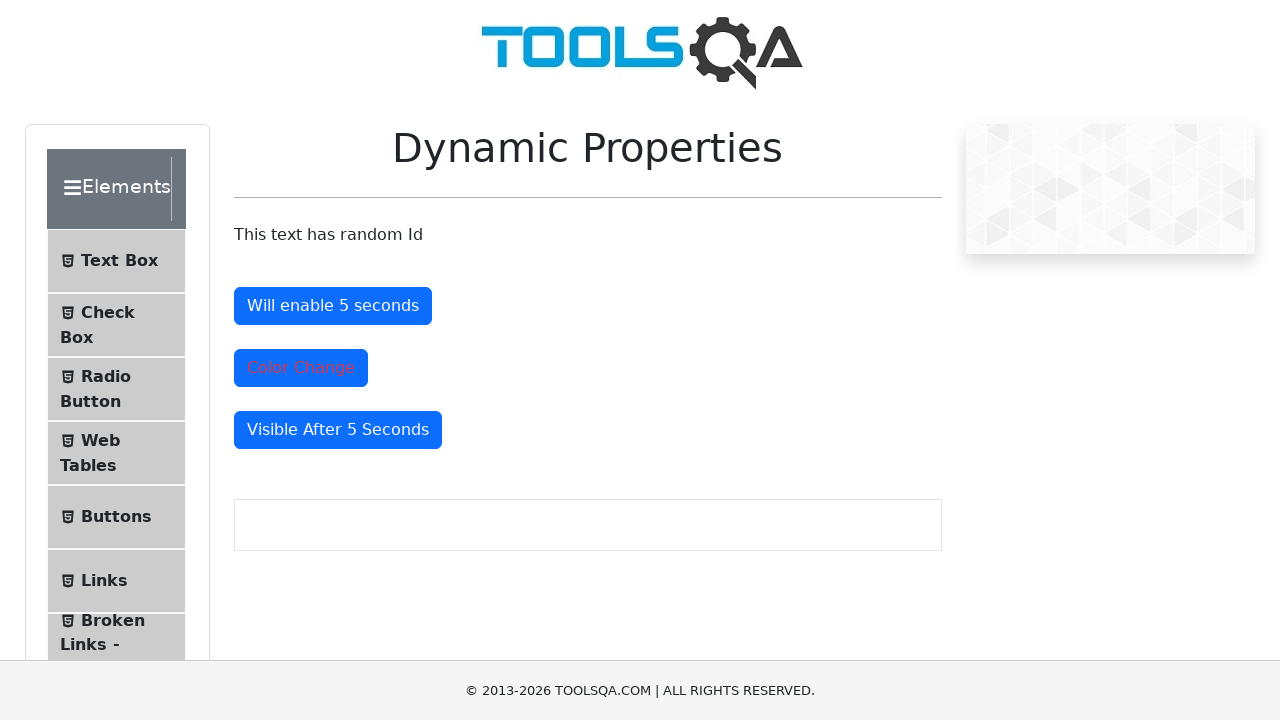

Asserted that the button is now enabled
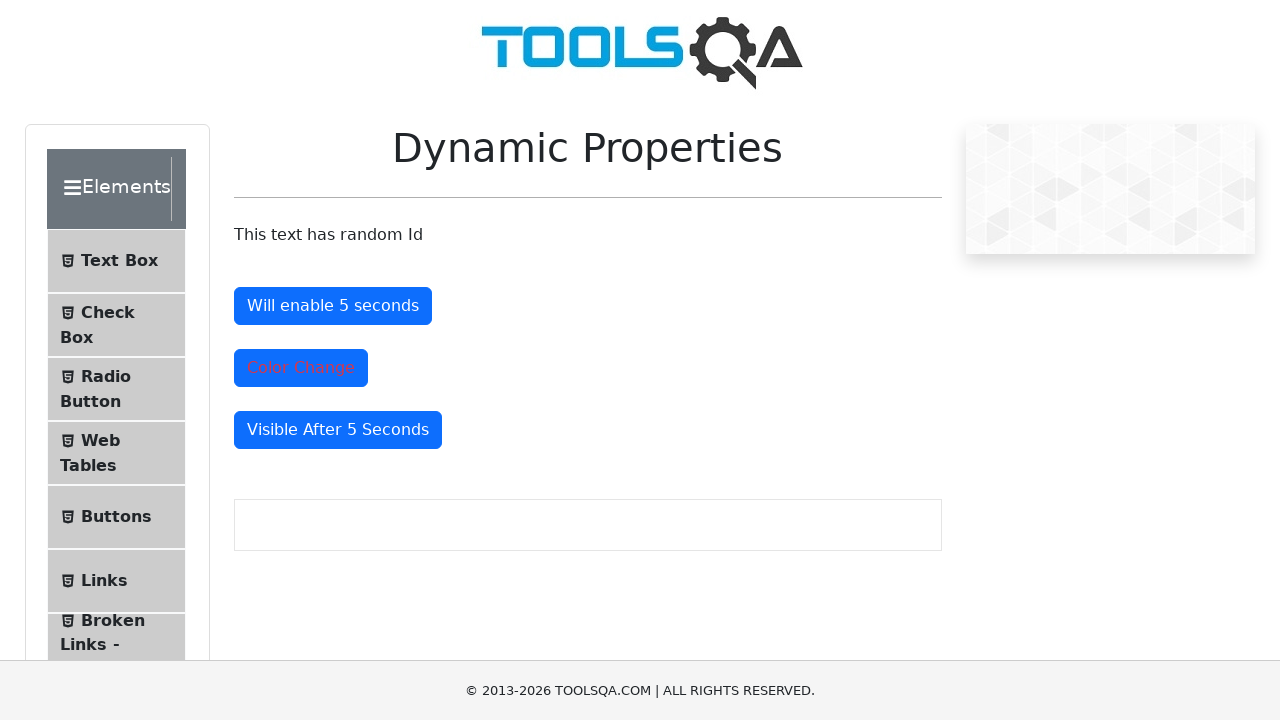

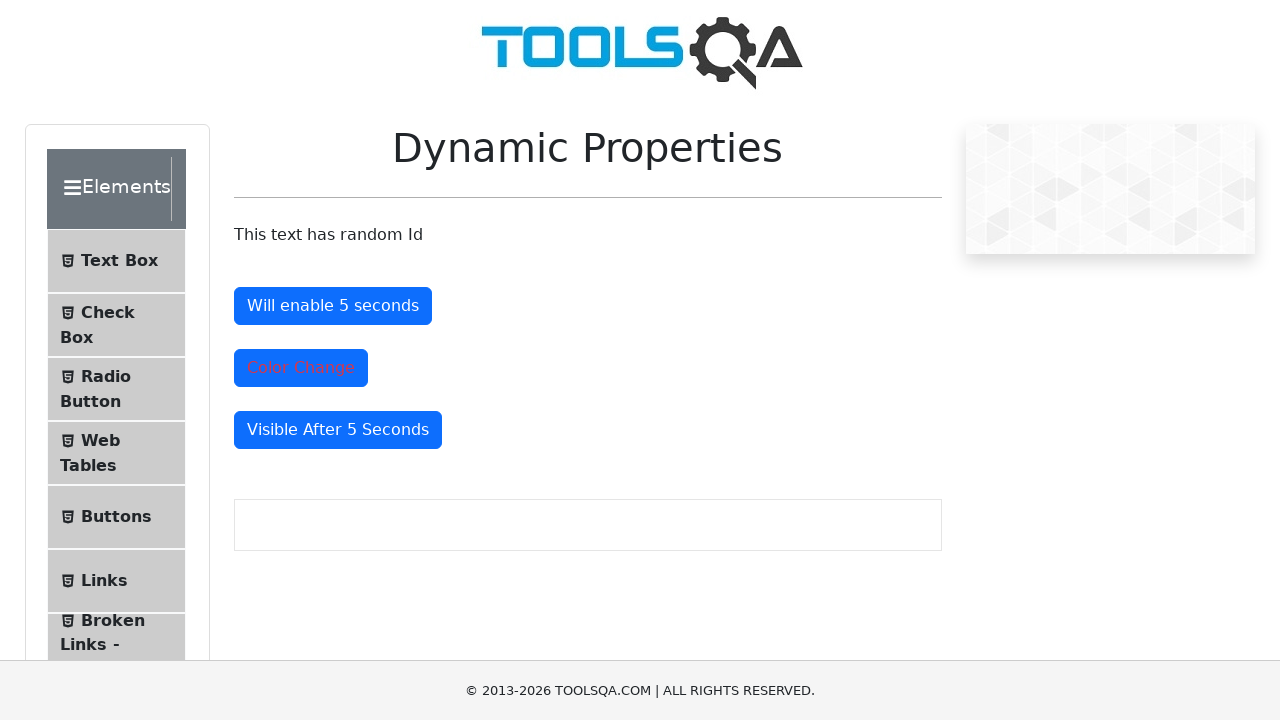